Tests the job title input field by entering text and verifying the value

Starting URL: http://formy-project.herokuapp.com/form

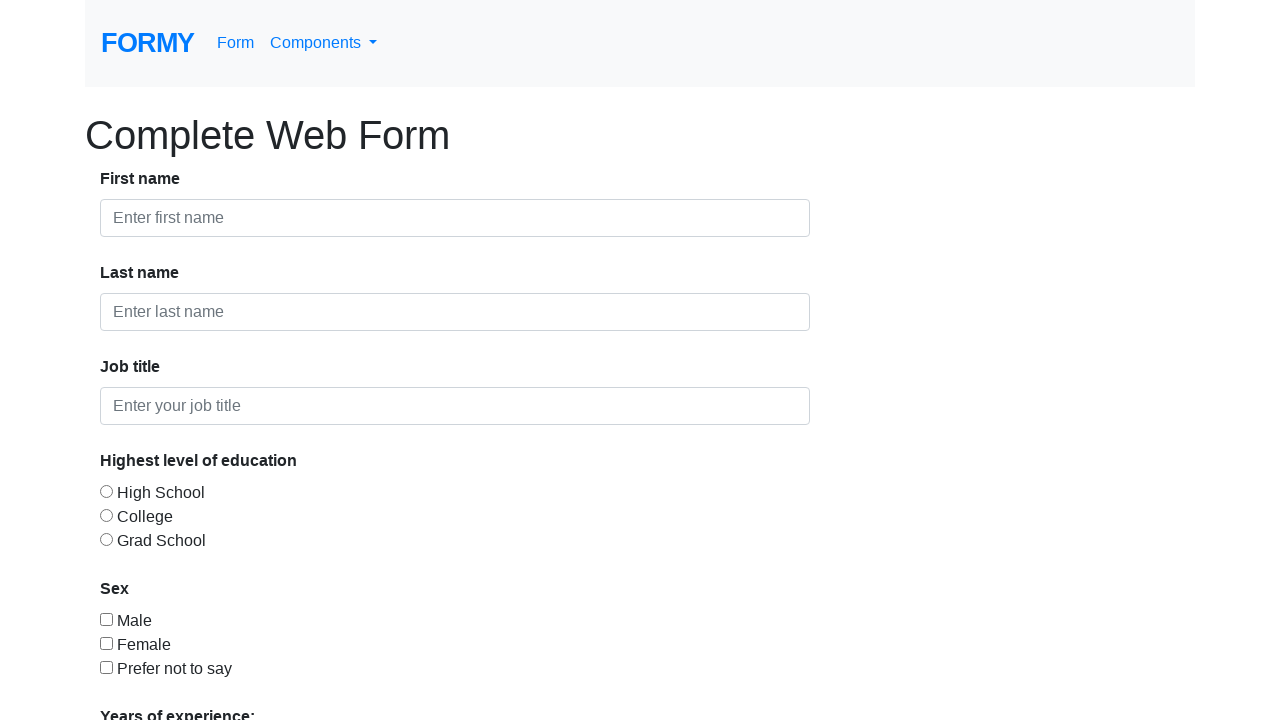

Filled job title field with 'Technical Sales Engineer' on #job-title
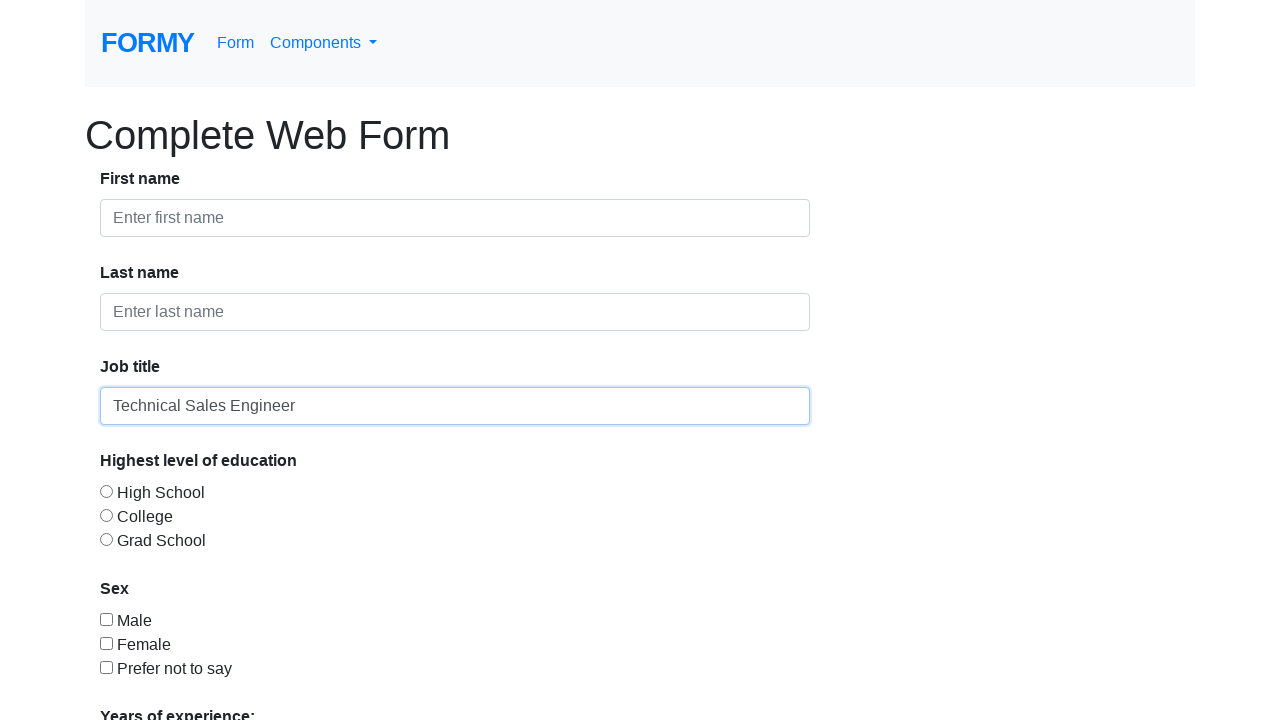

Cleared job title field on #job-title
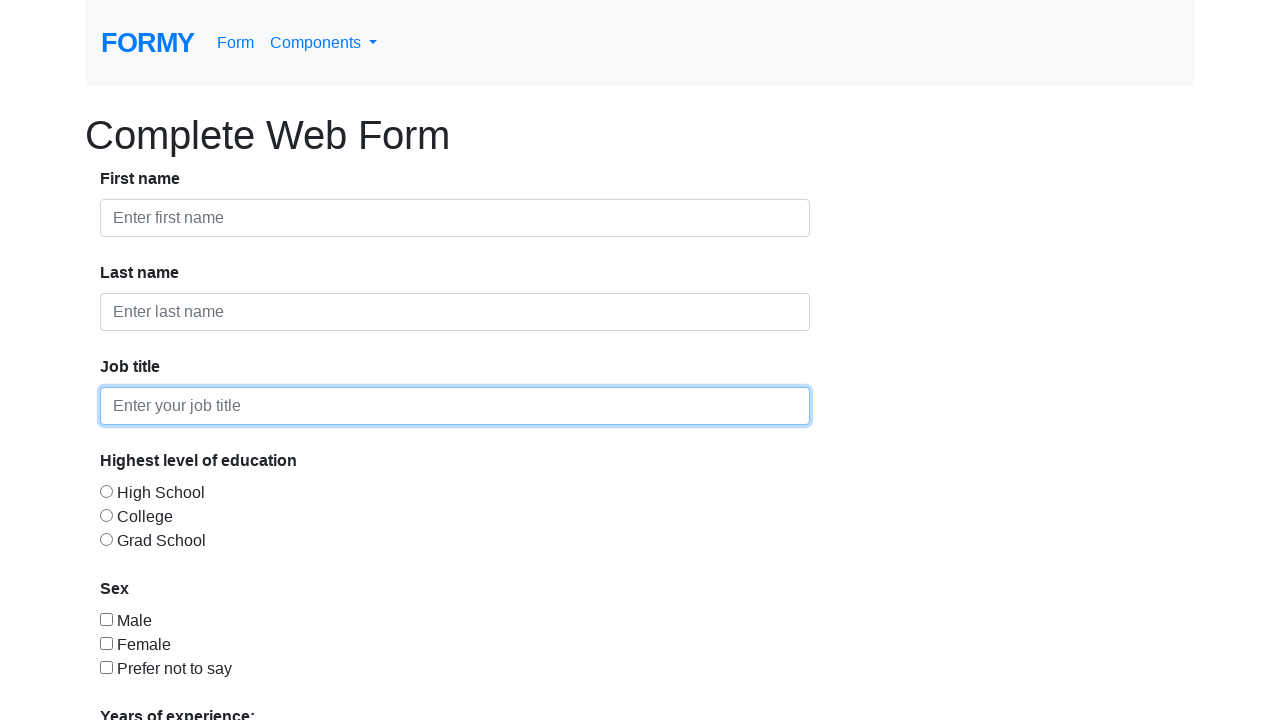

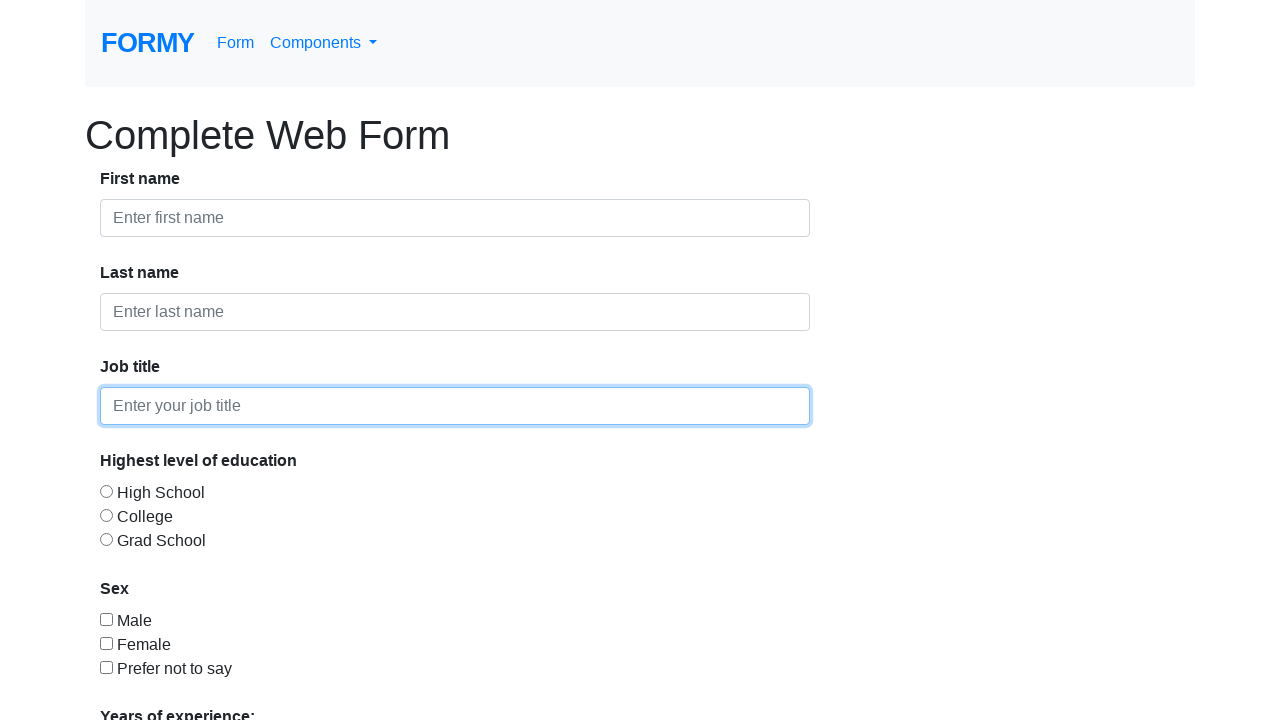